Tests dynamic dropdown functionality by selecting origin and destination cities from dependent dropdowns, then selecting a date

Starting URL: https://rahulshettyacademy.com/dropdownsPractise/

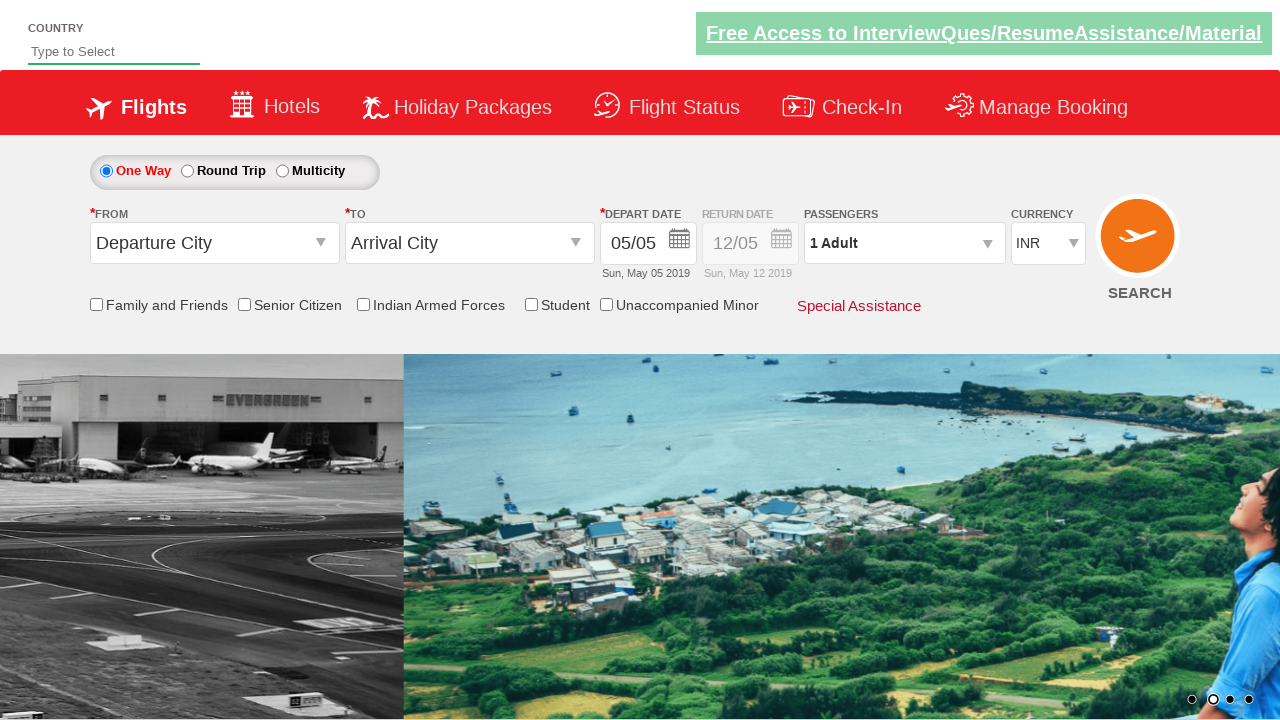

Clicked on origin station dropdown at (214, 243) on #ctl00_mainContent_ddl_originStation1_CTXT
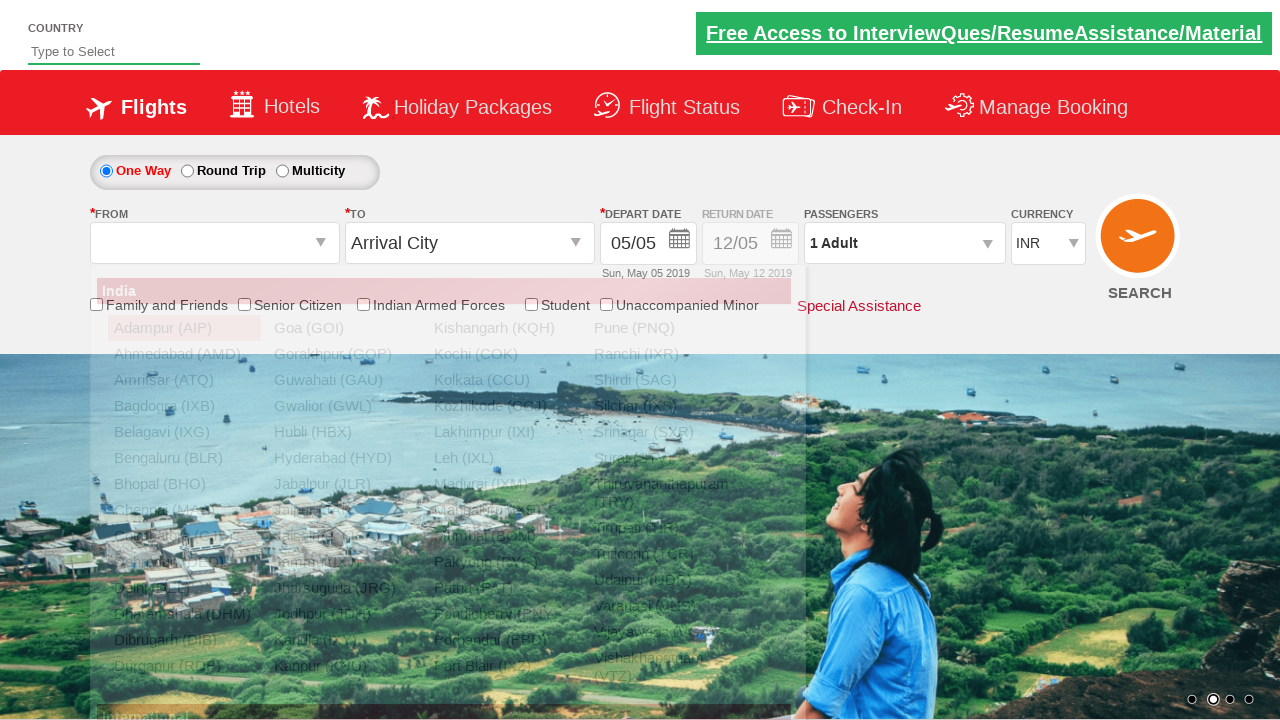

Selected Bangalore (BLR) as origin city at (184, 458) on xpath=//a[@value='BLR']
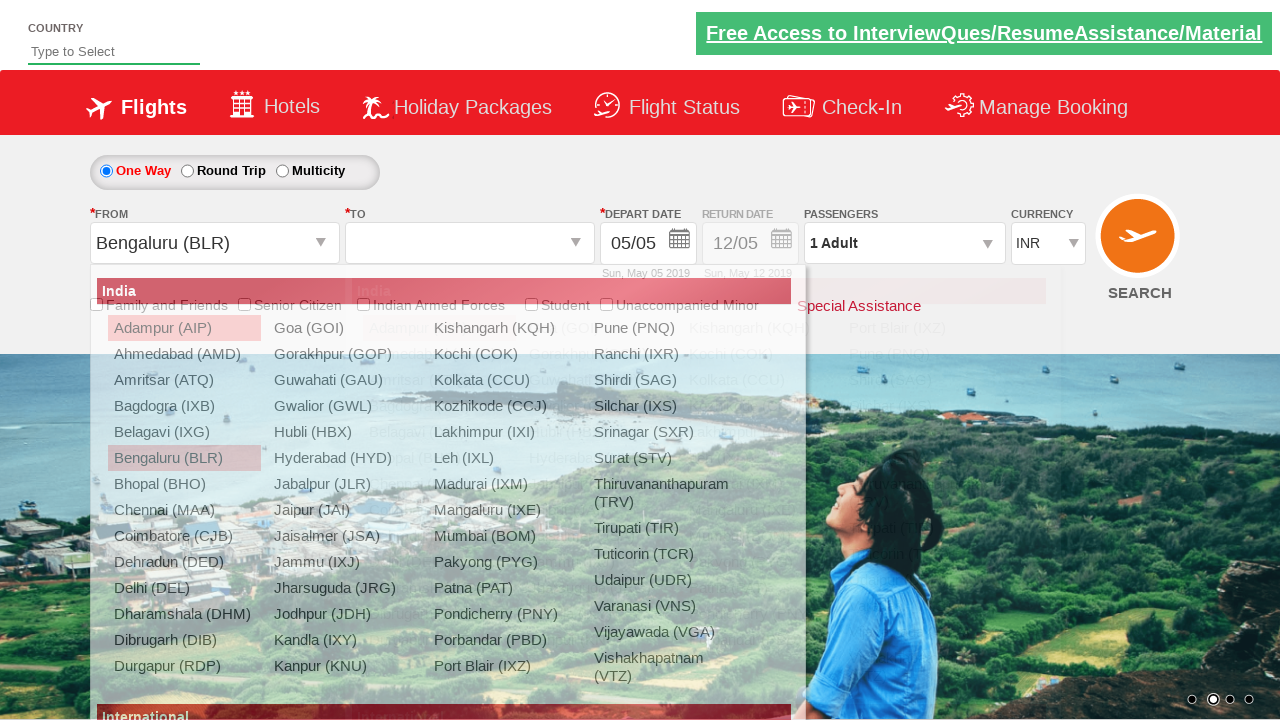

Waited for destination dropdown to update
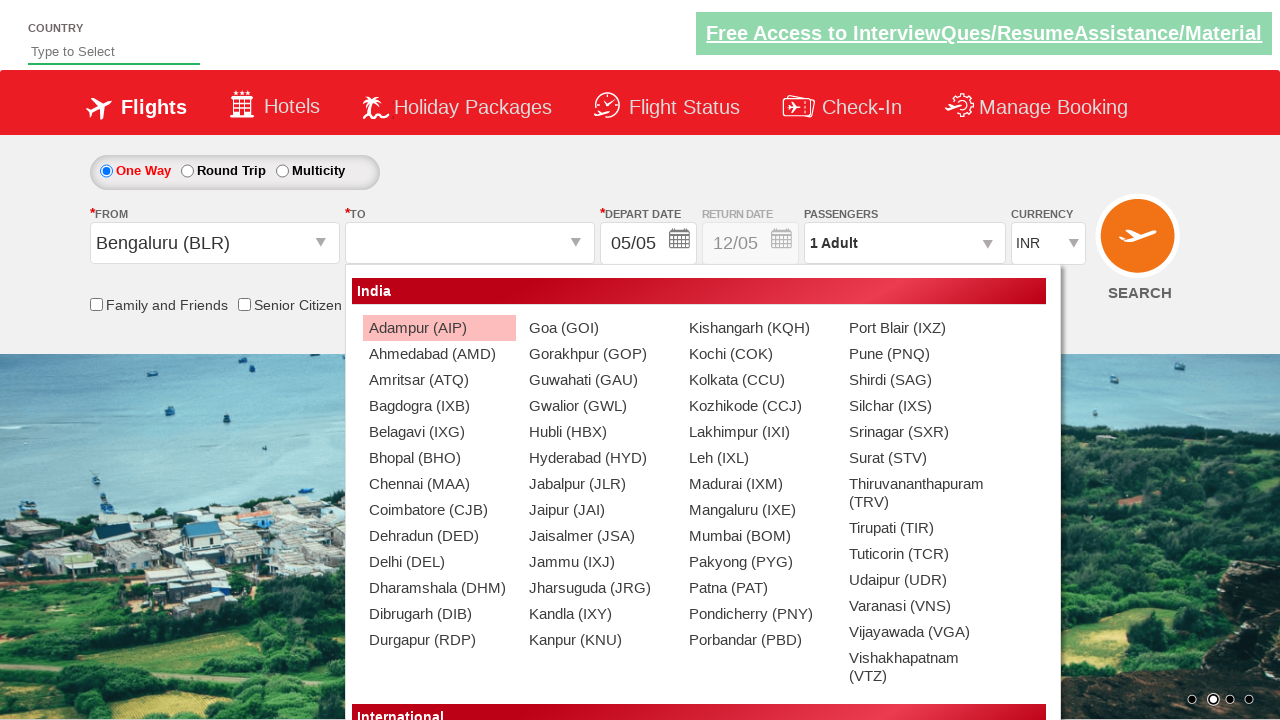

Selected Chennai (MAA) as destination city at (439, 484) on xpath=//div[@id='glsctl00_mainContent_ddl_destinationStation1_CTNR'] //a[@value=
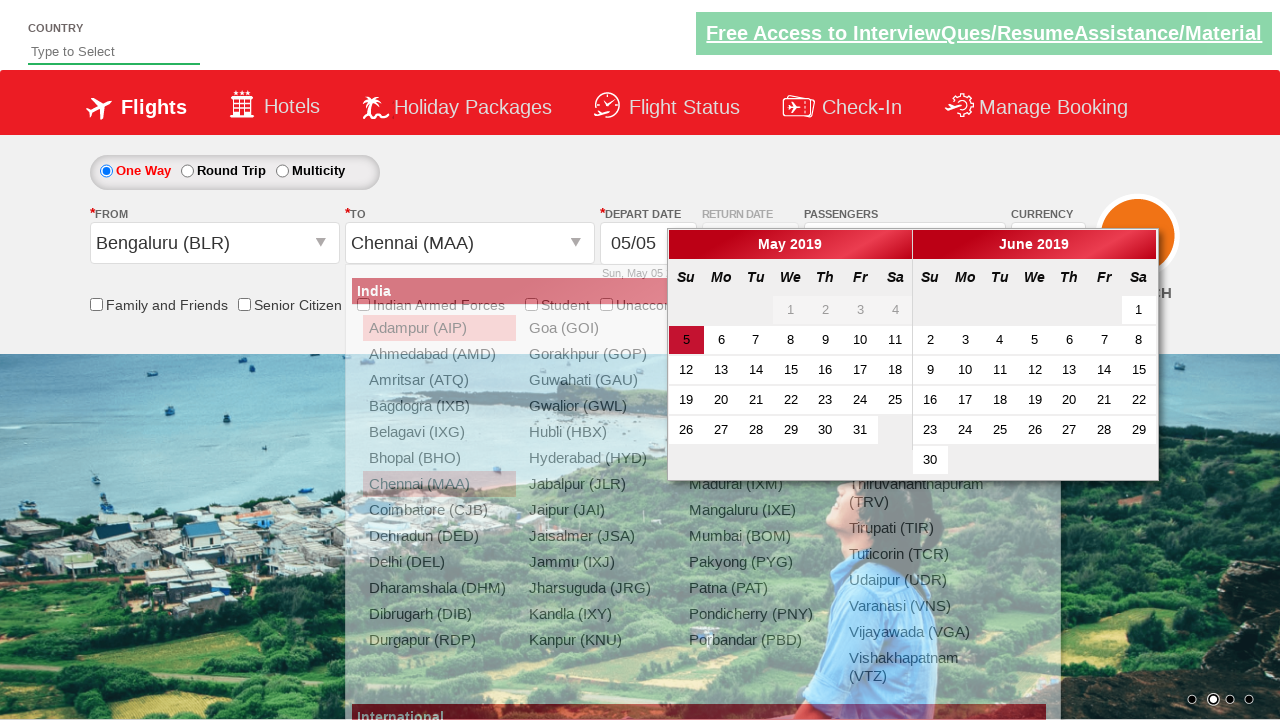

Selected the active/current date from calendar at (686, 340) on .ui-state-default.ui-state-active
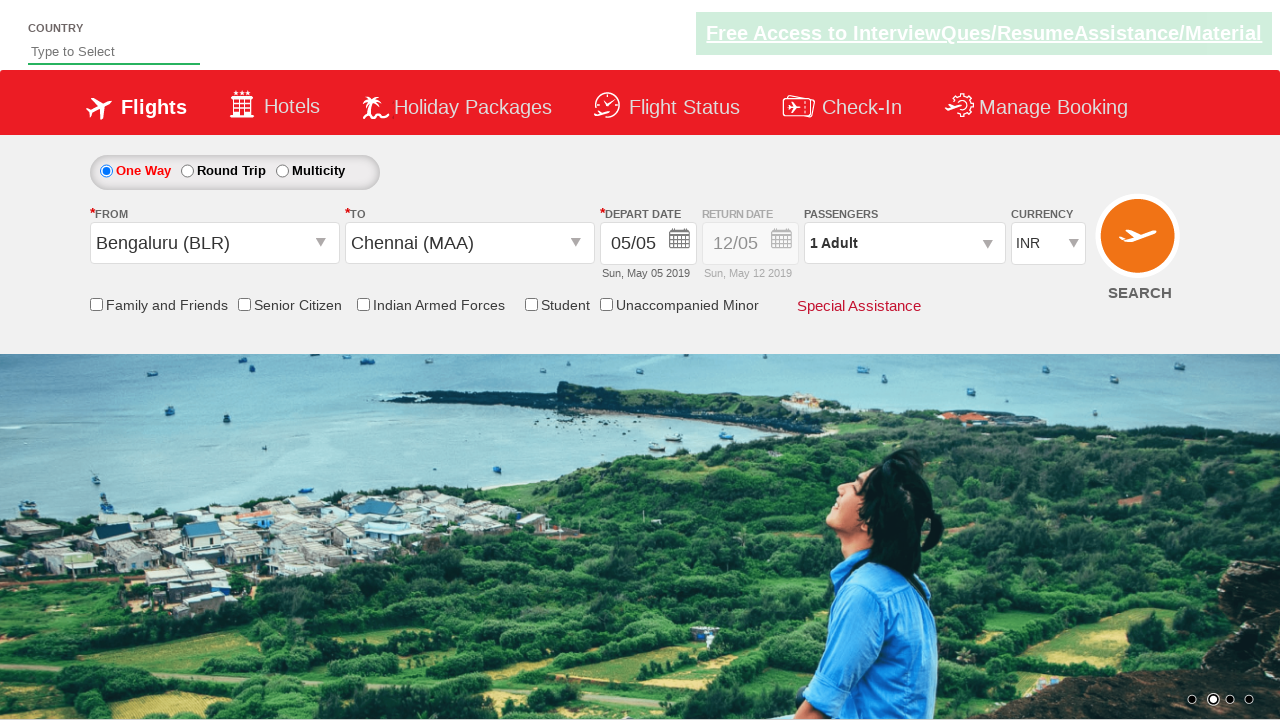

Waited before closing dropdown
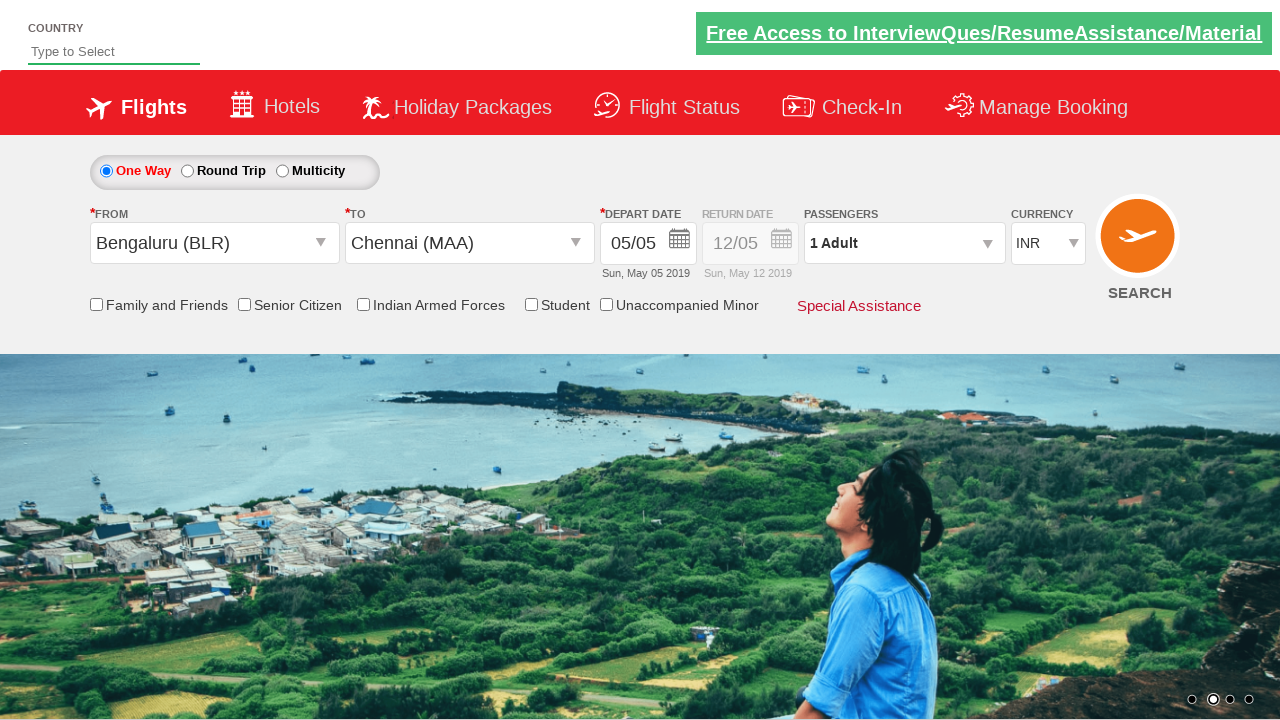

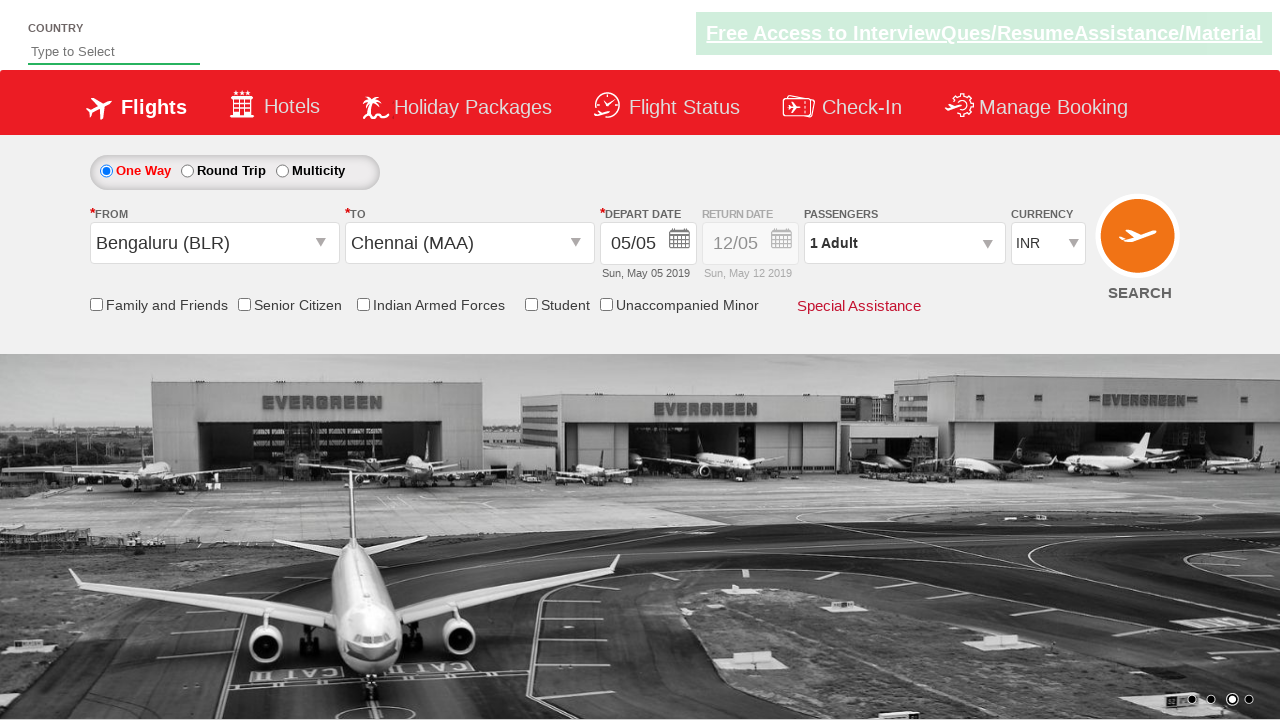